Navigates to the Tech With Tim website and verifies the page loads by checking the title

Starting URL: https://www.techwithtim.net

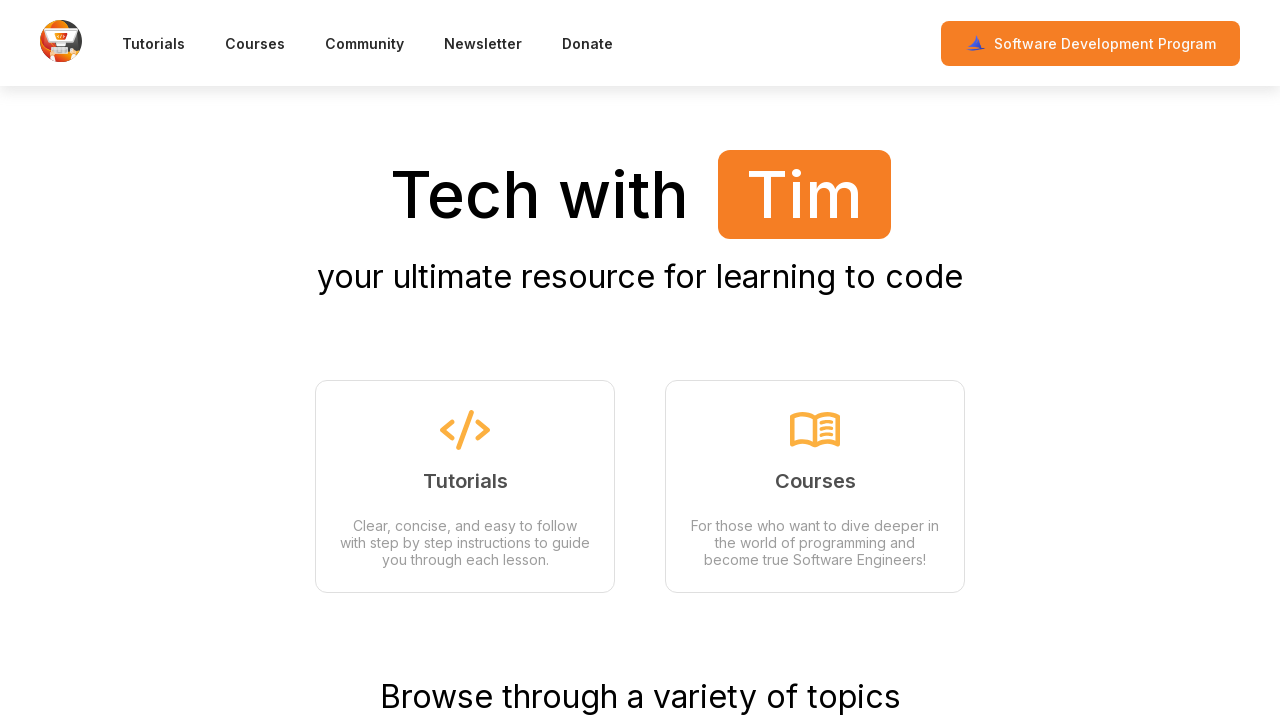

Waited for page to reach domcontentloaded state
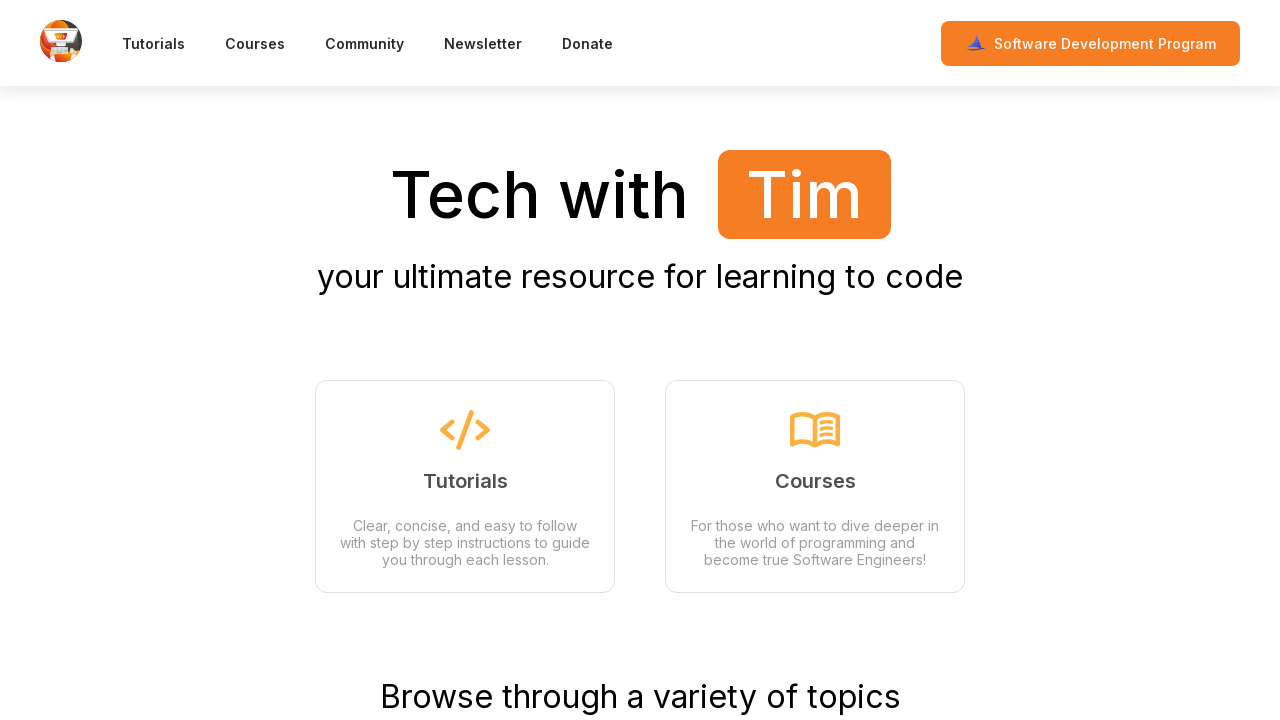

Verified page title is not empty
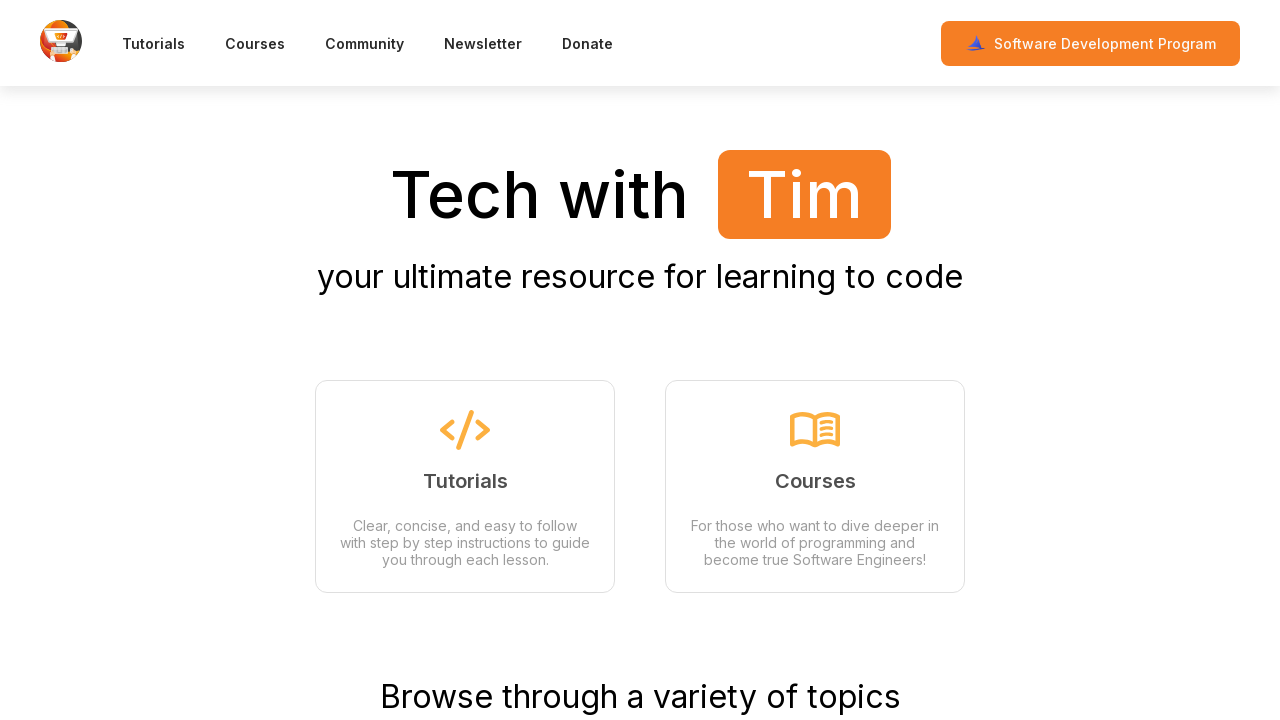

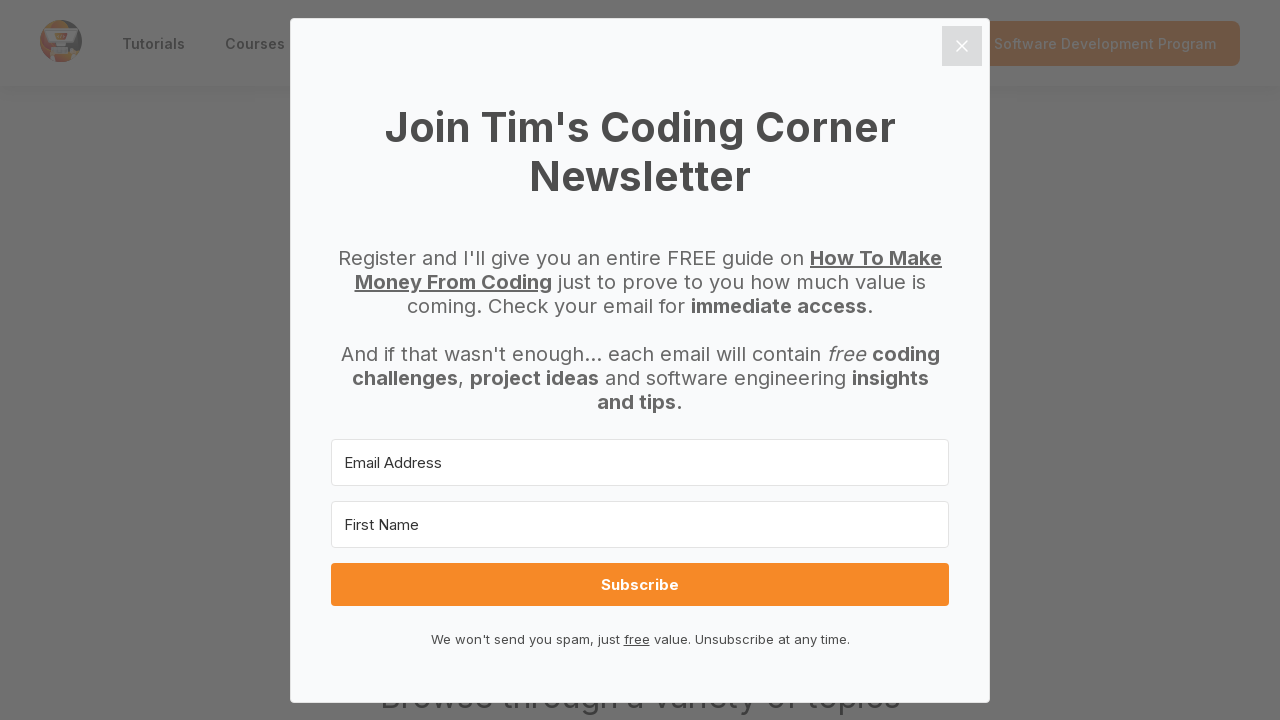